Tests registration form validation by clearing all fields and verifying that required field error messages are displayed for email and password.

Starting URL: https://ticketbox.vn/

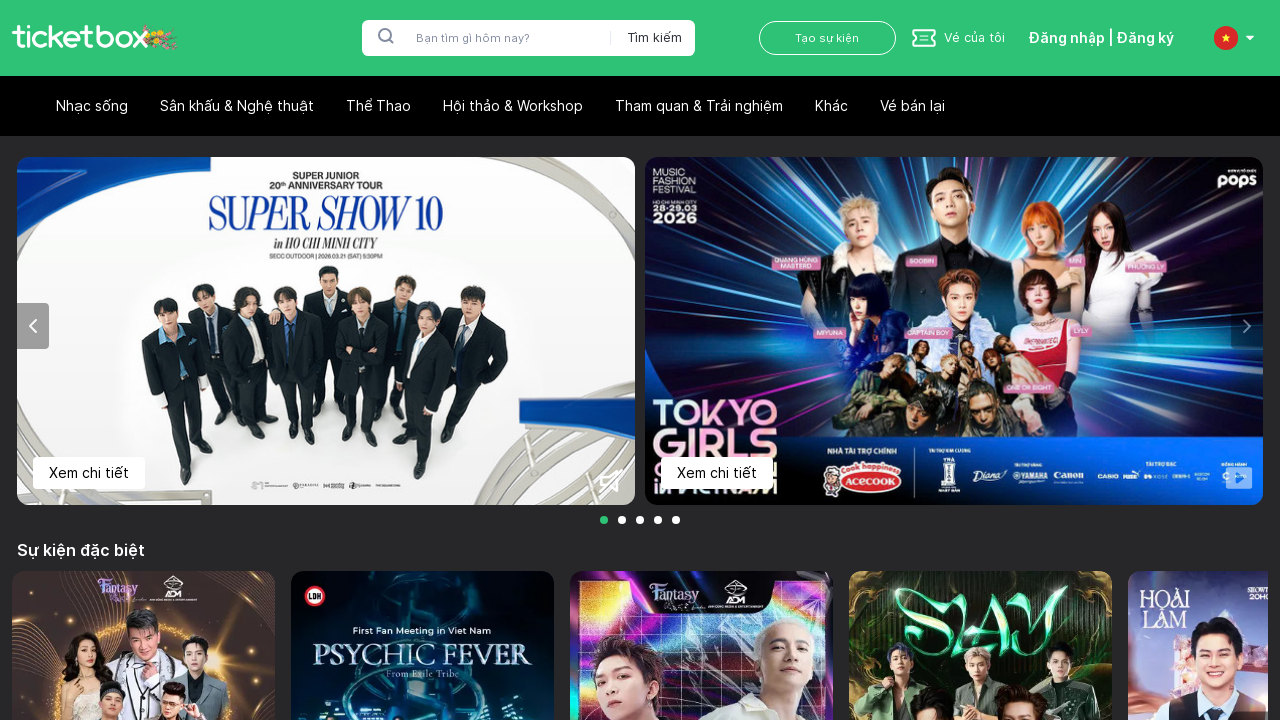

Clicked login/register button at (1101, 38) on xpath=//span[contains(text(), 'Đăng nhập | Đăng ký')]
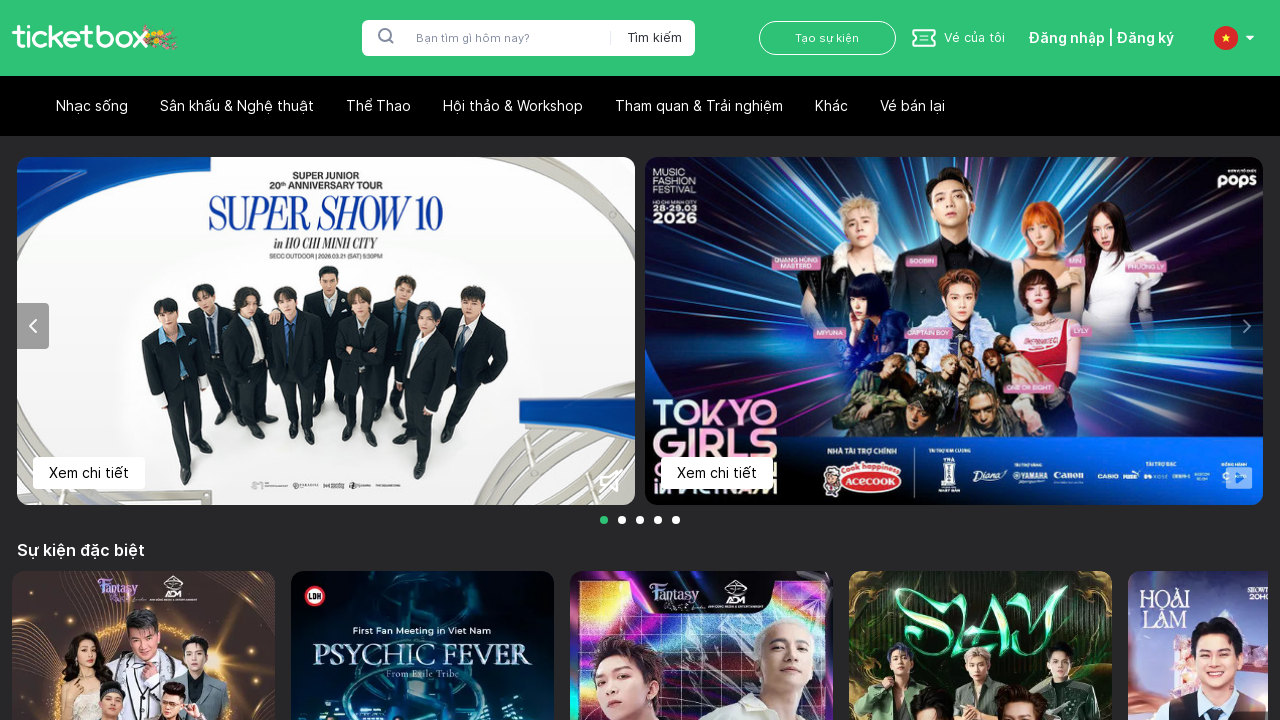

Clicked 'Create account' link at (640, 500) on xpath=//div[contains(text(), 'Tạo tài khoản ngay')]
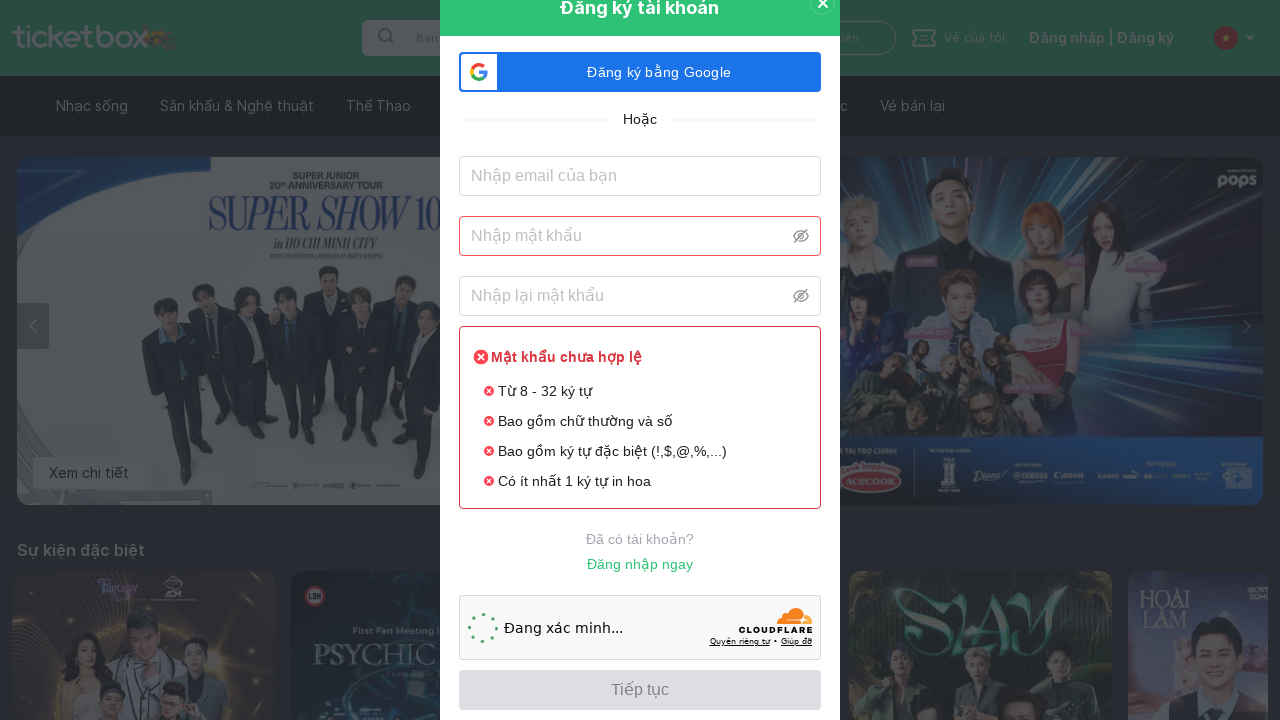

Filled email field with '1' on #normal_login_email
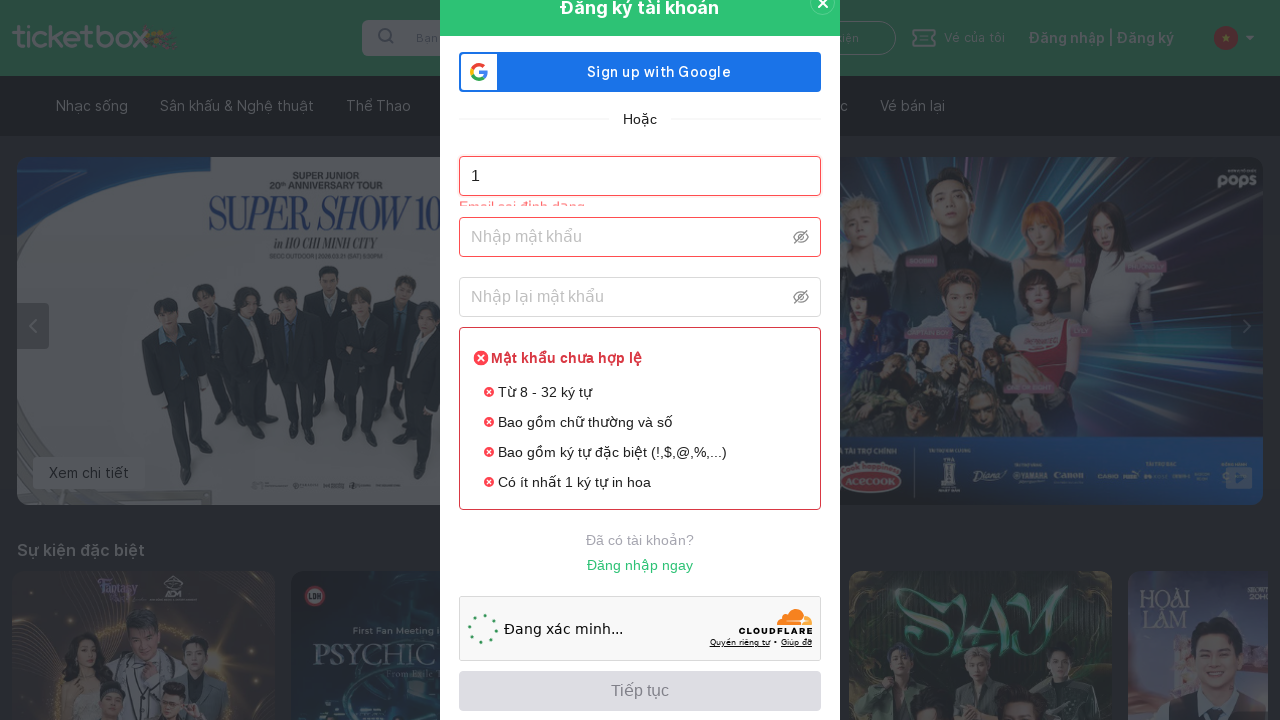

Clicked email field at (640, 170) on #normal_login_email
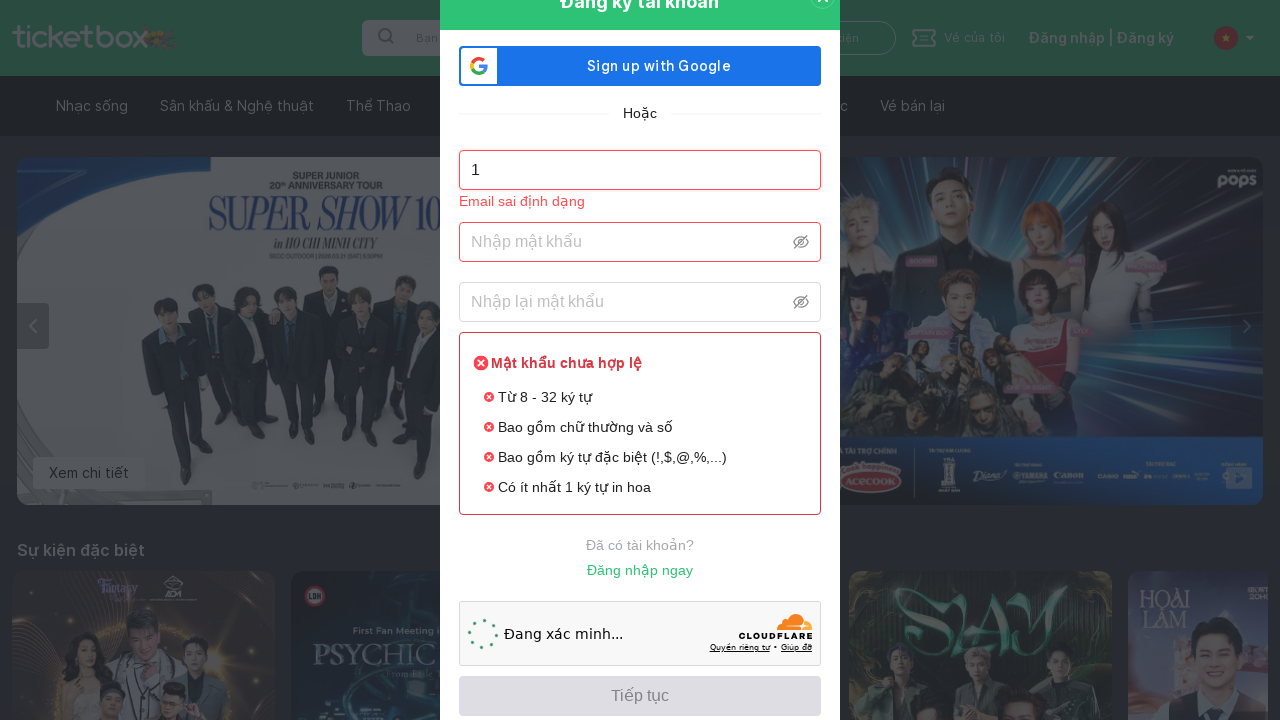

Selected all text in email field
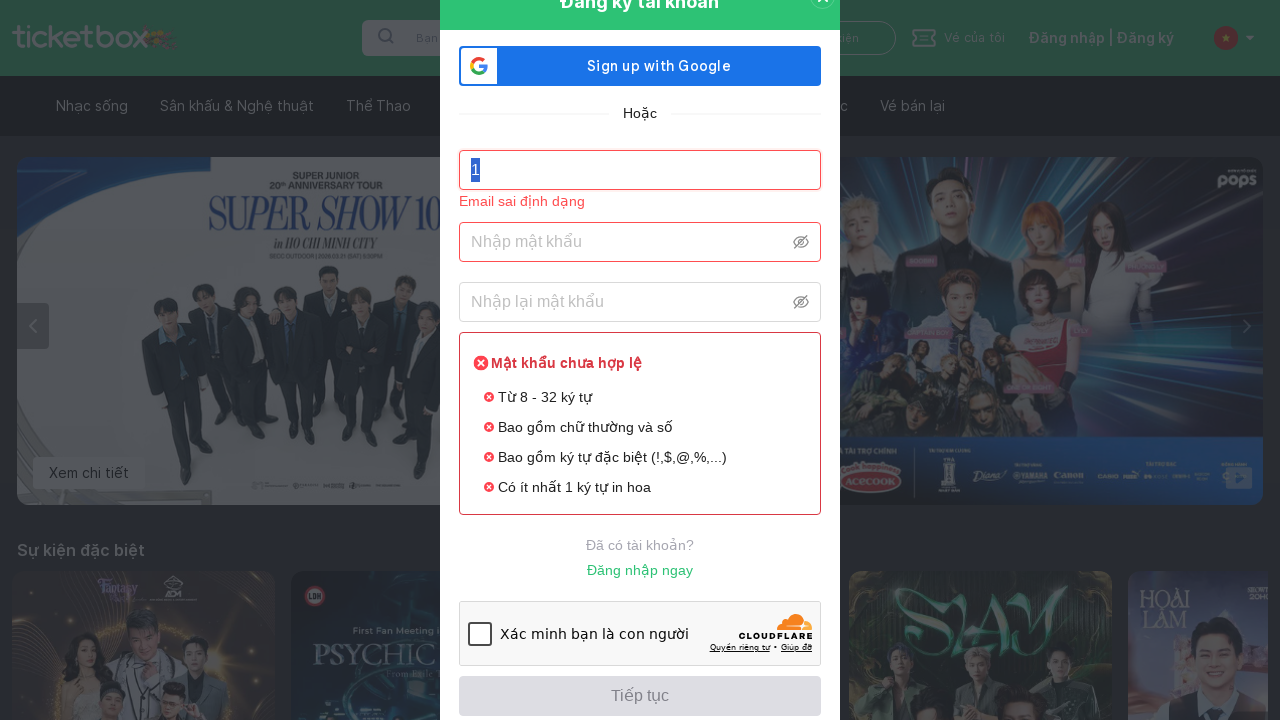

Deleted email field content
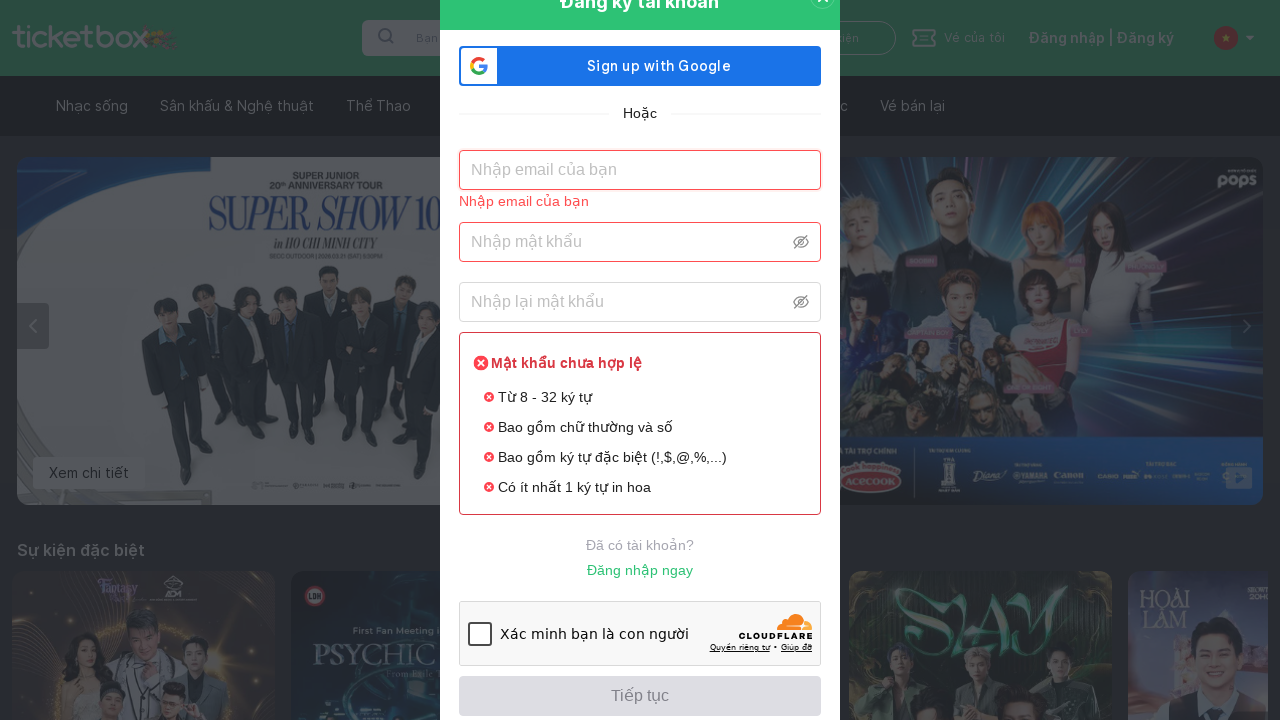

Filled password field with '1' on #normal_login_password
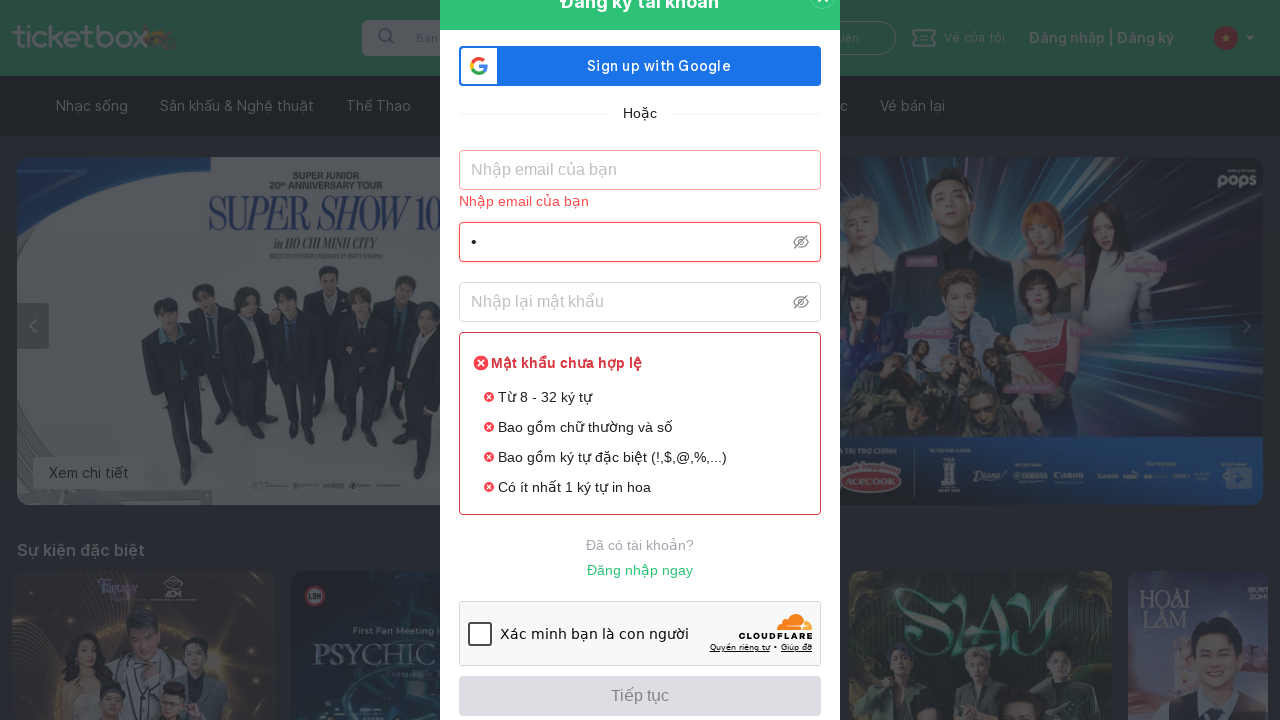

Clicked password field at (630, 242) on #normal_login_password
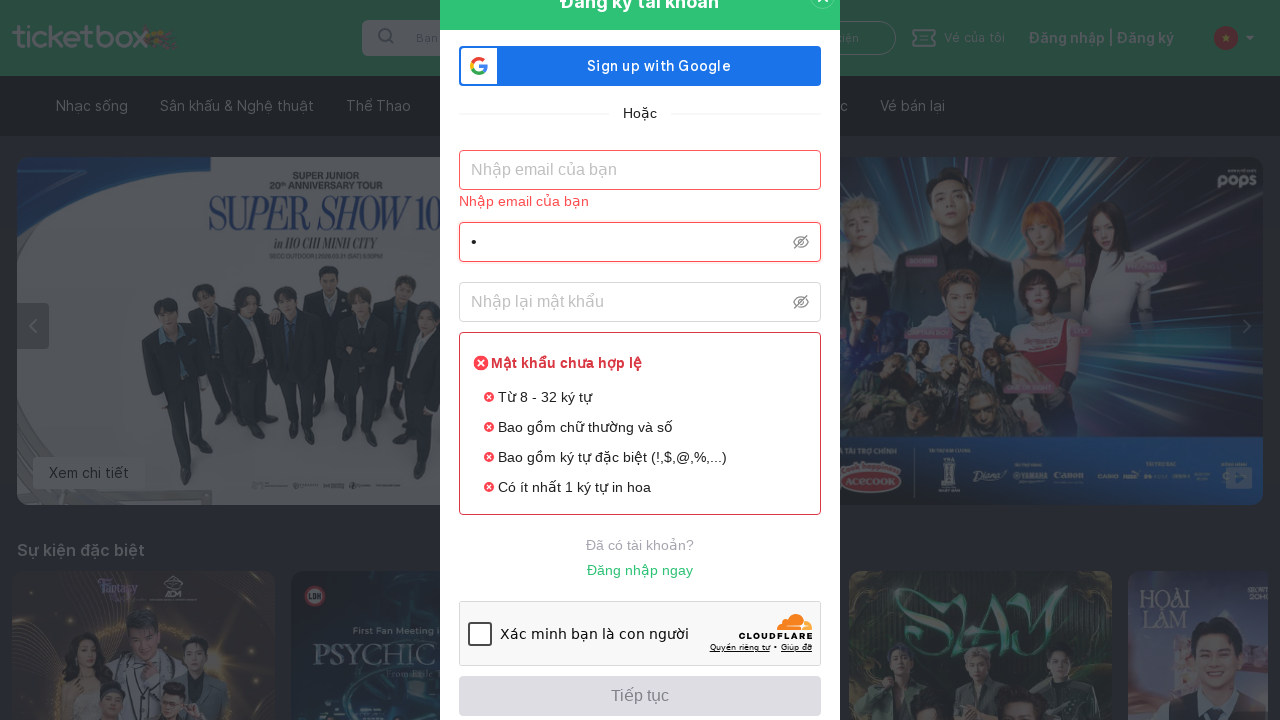

Selected all text in password field
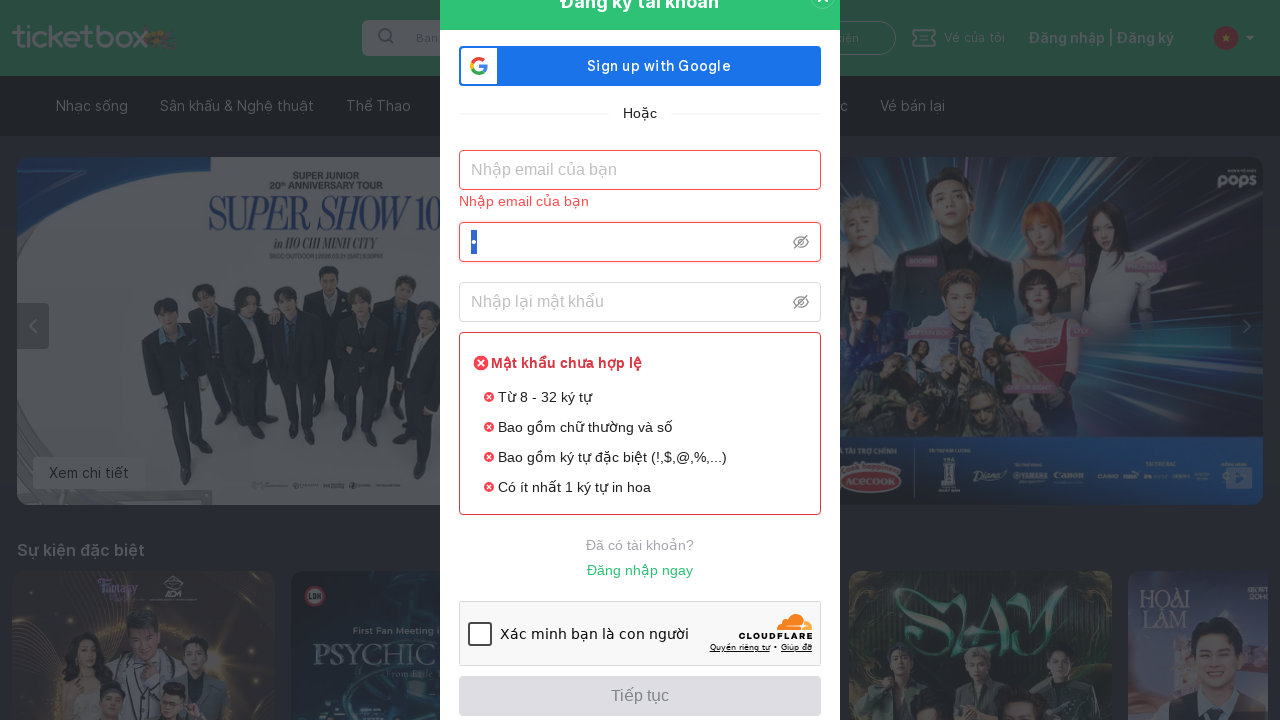

Deleted password field content
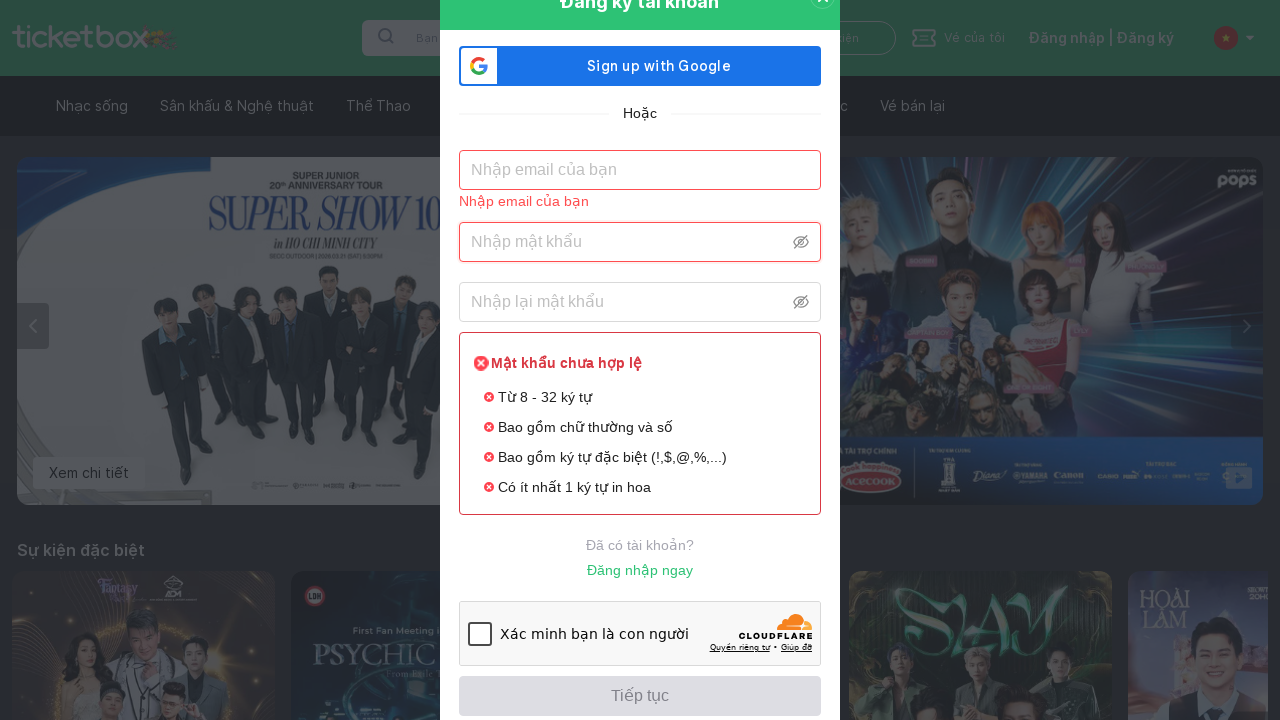

Filled re-password field with '1' on #normal_login_re_password
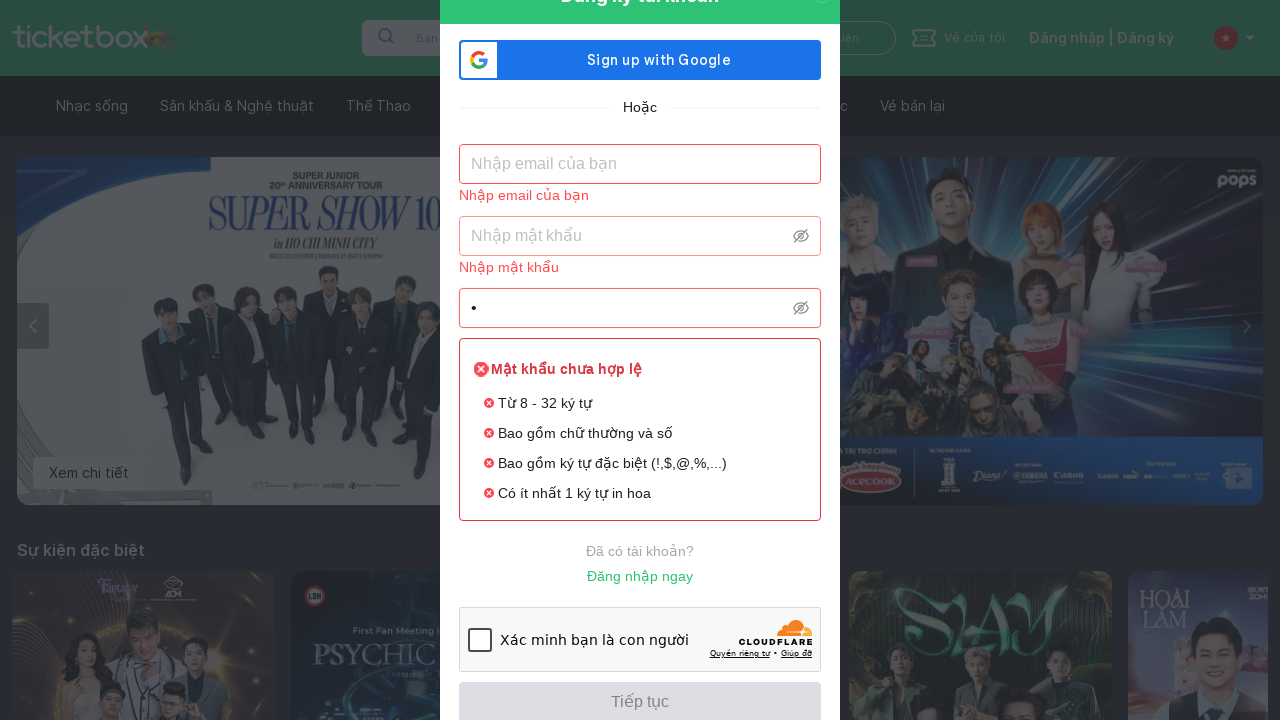

Clicked re-password field at (630, 302) on #normal_login_re_password
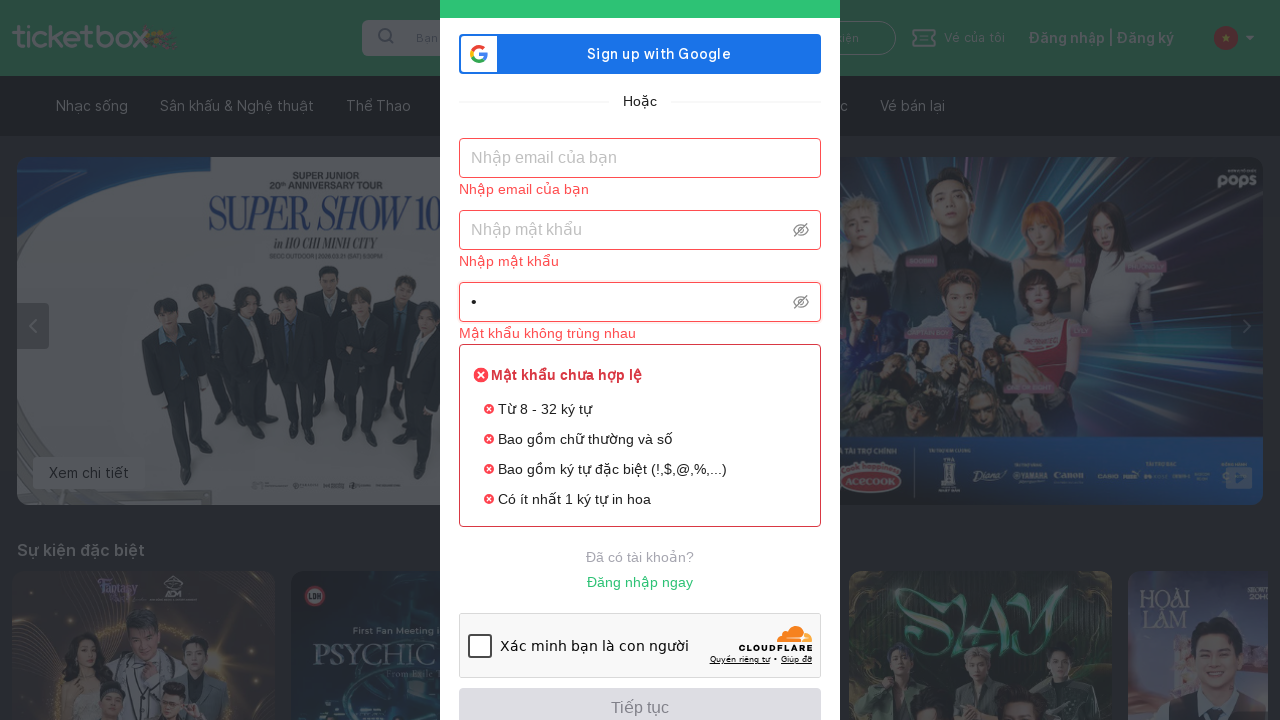

Selected all text in re-password field
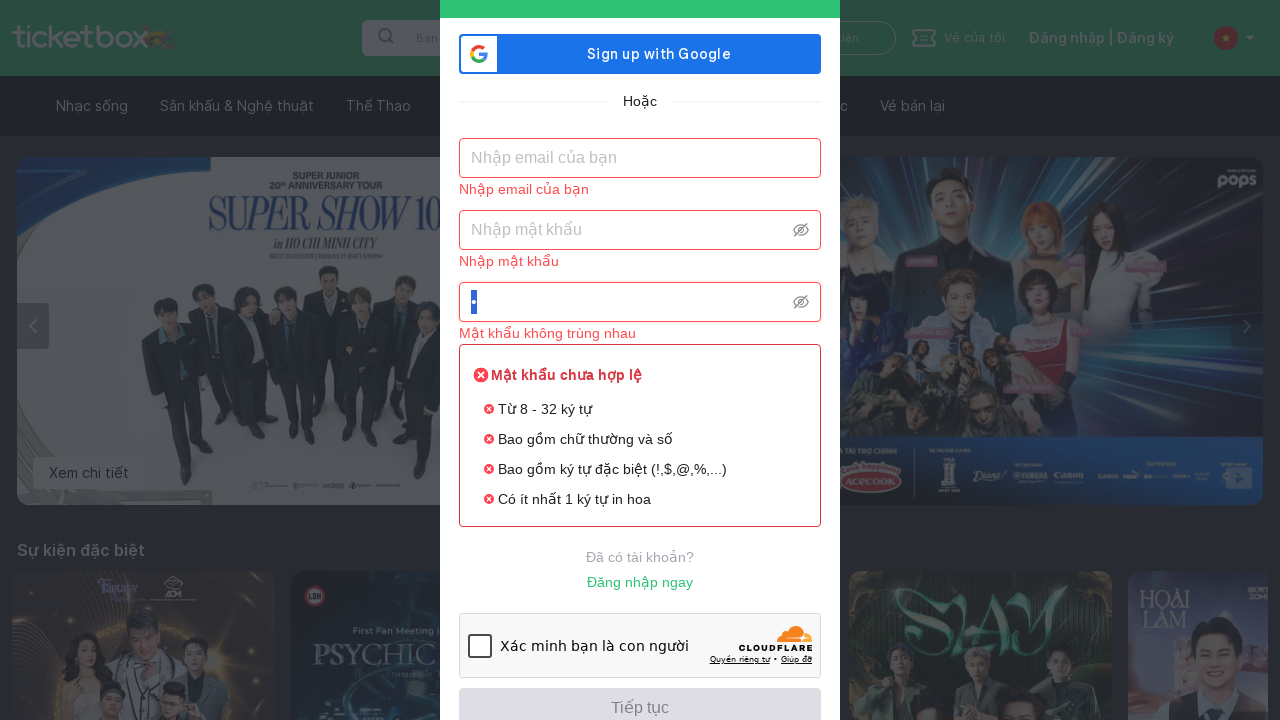

Deleted re-password field content
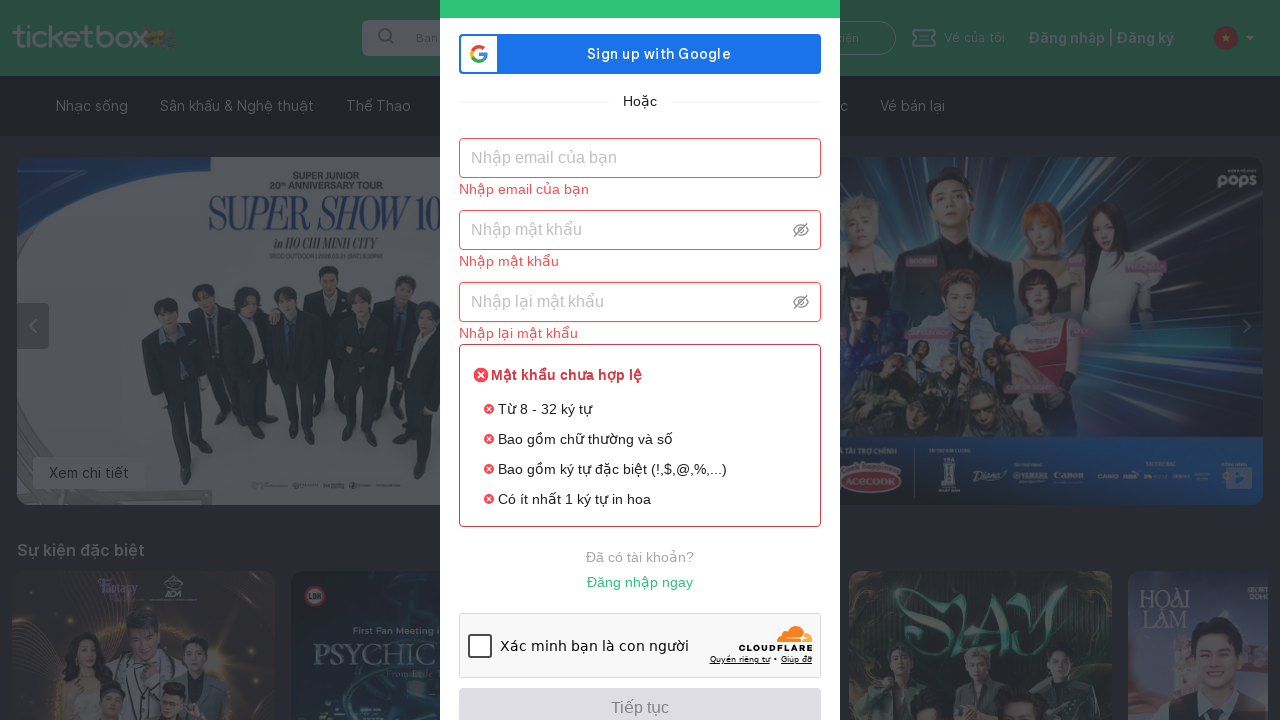

Email required error message appeared
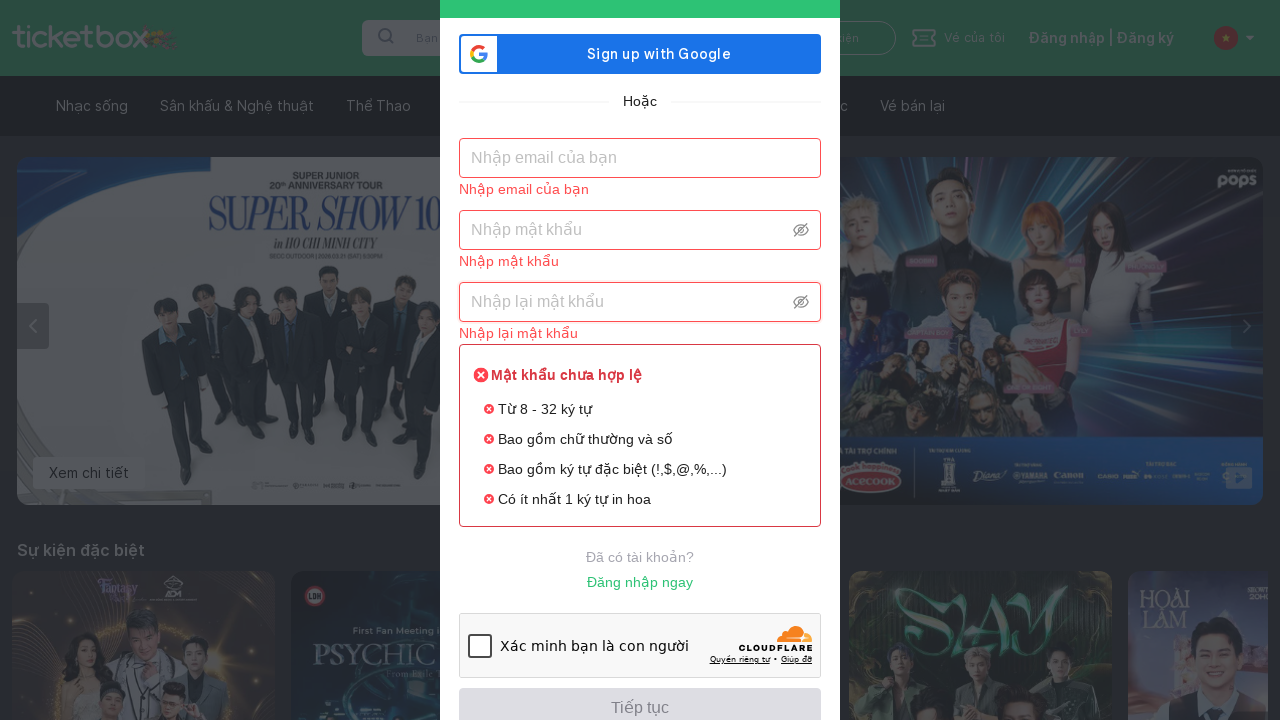

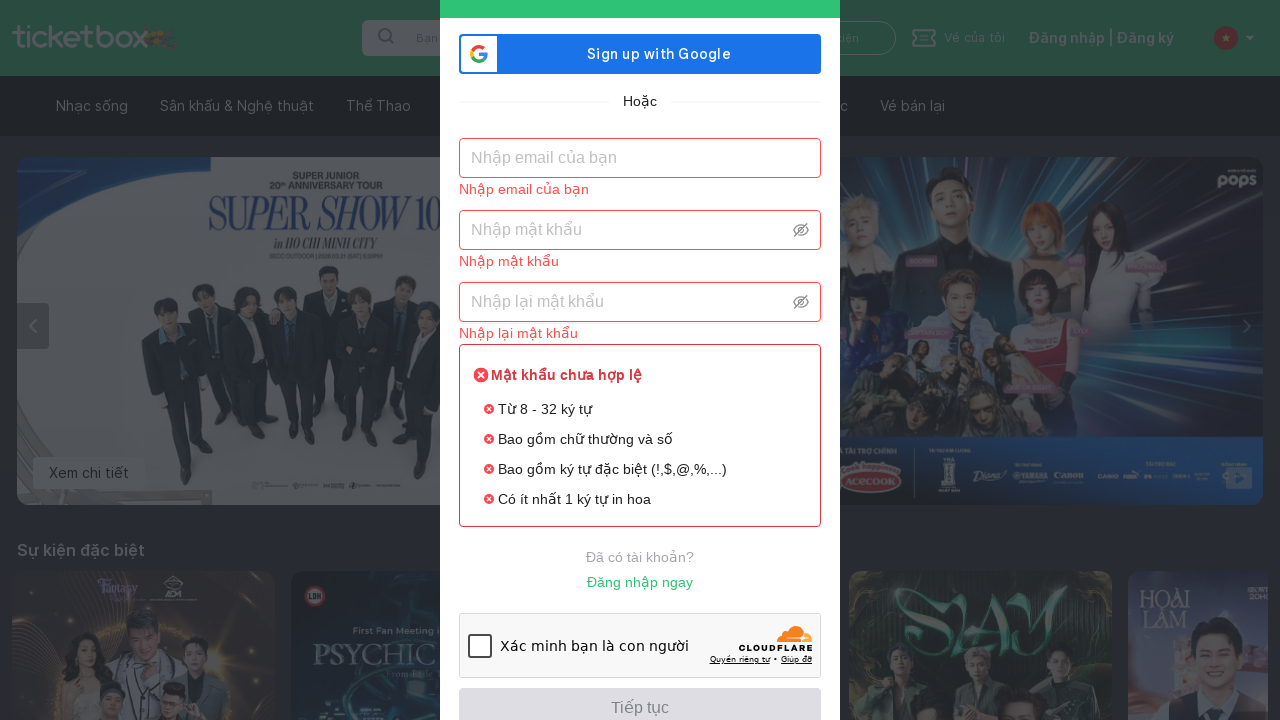